Fills out a text box form with user name, email, and addresses, then submits the form

Starting URL: https://demoqa.com/text-box

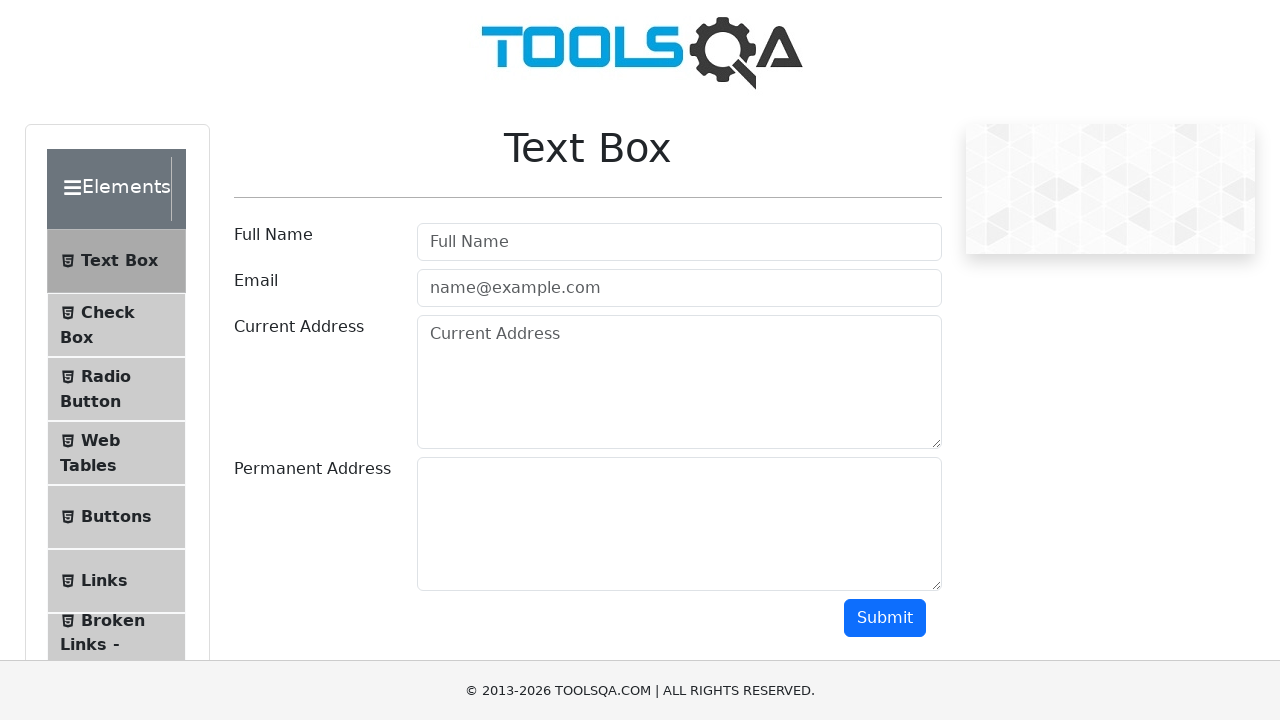

Filled user name field with 'Shamim' on #userName
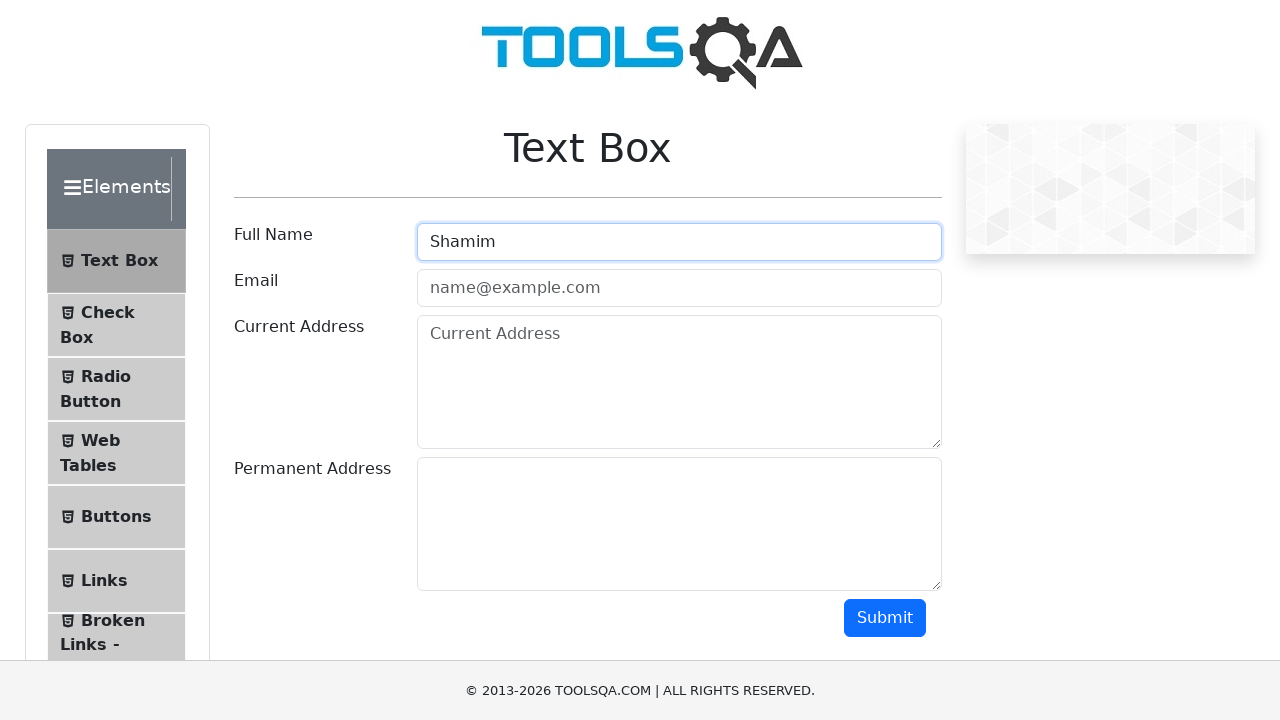

Filled user email field with 'shamim@test.com' on #userEmail
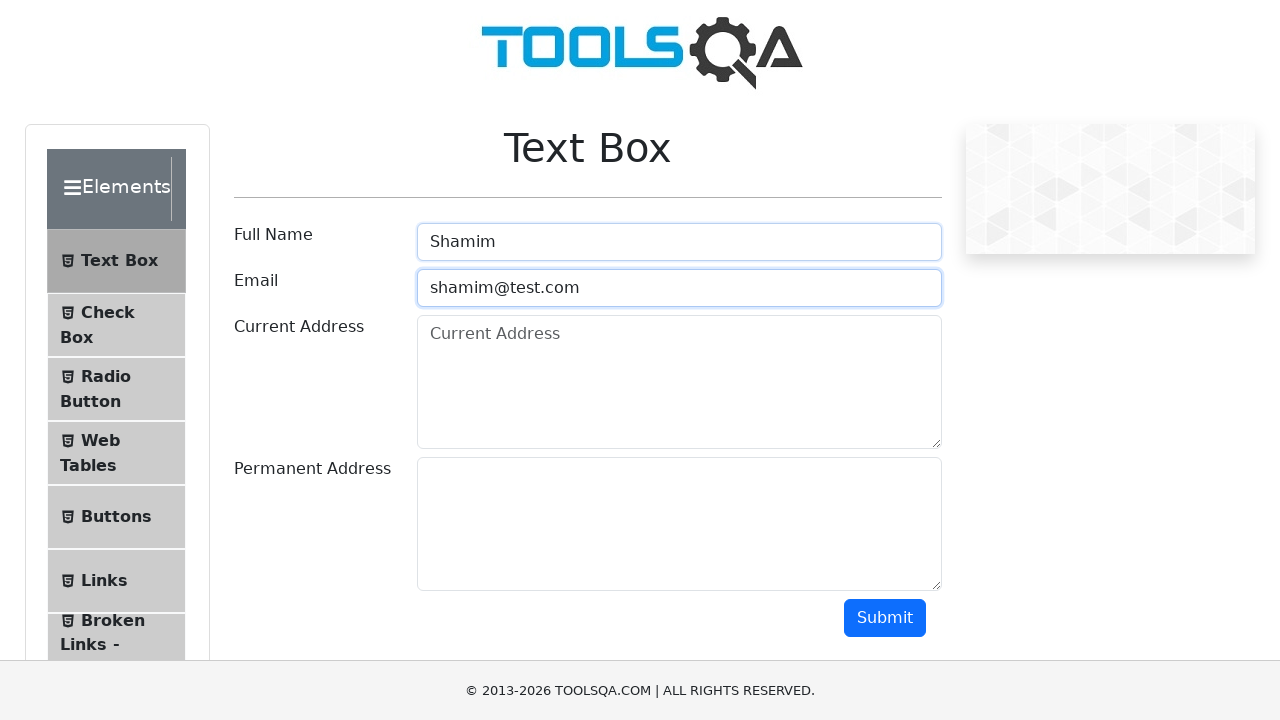

Filled current address field with 'Dhaka' on #currentAddress
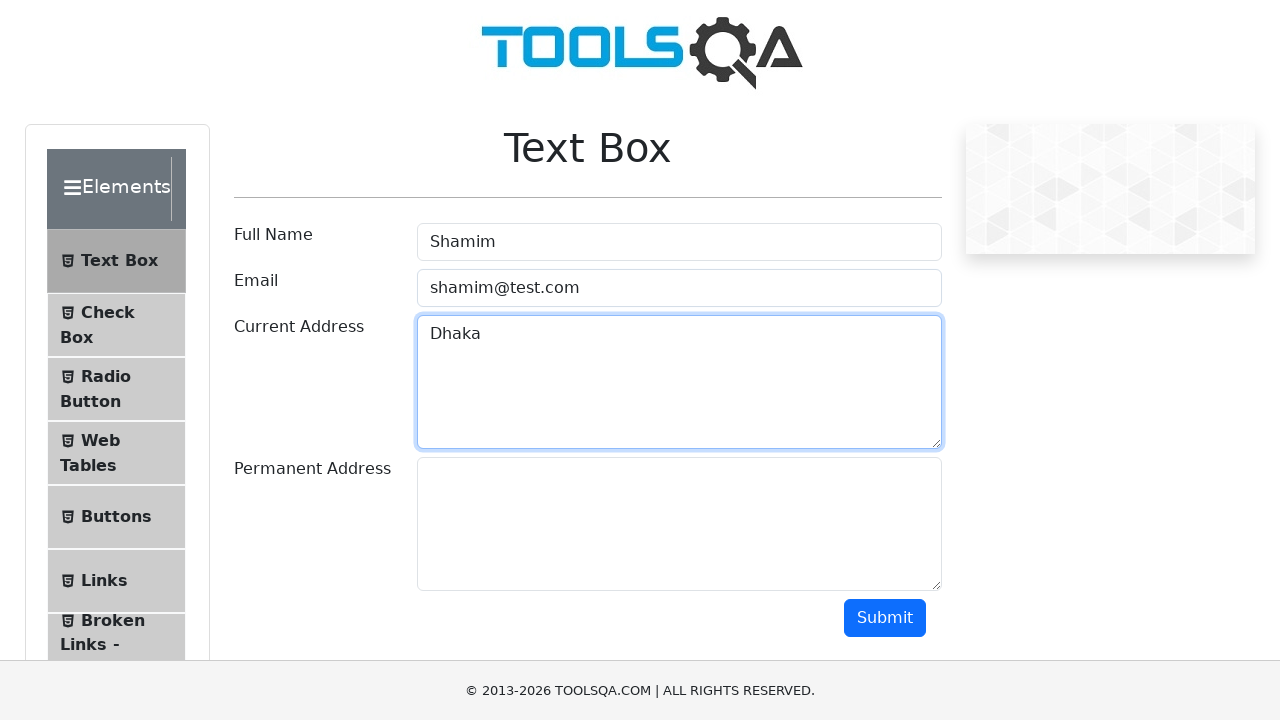

Filled permanent address field with 'Jamalpur' on #permanentAddress
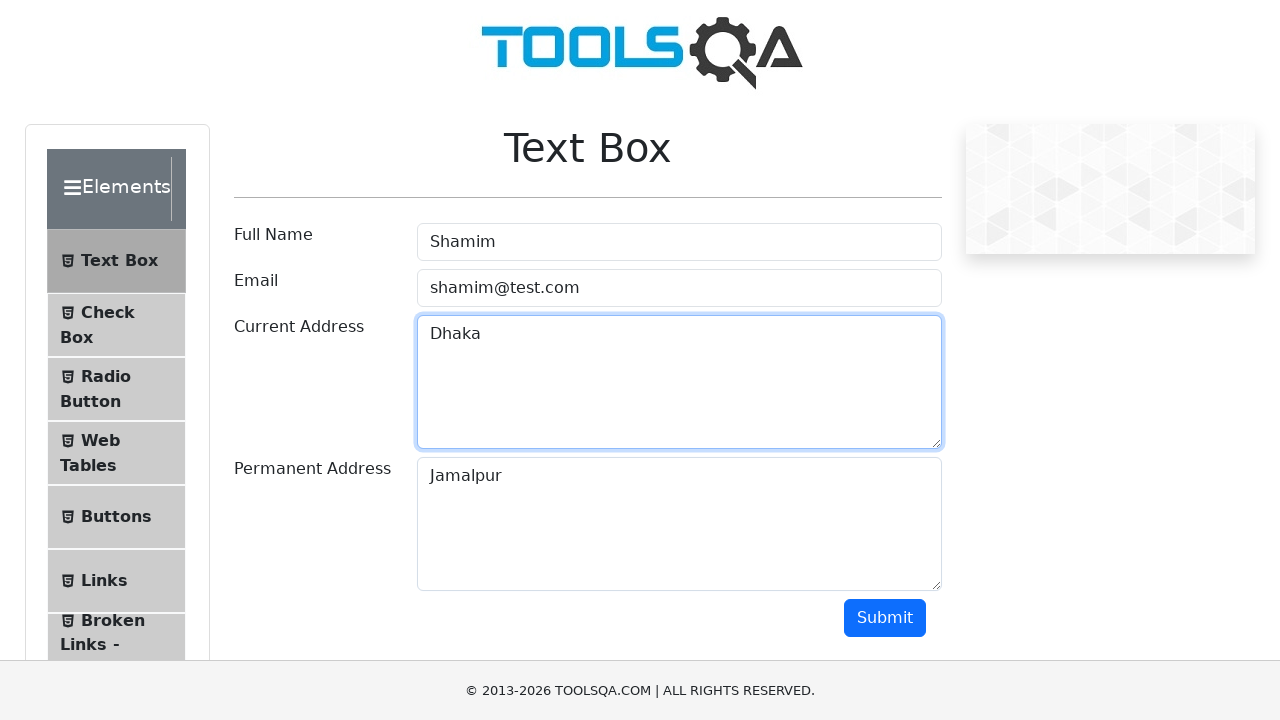

Submitted the form by pressing Enter on submit button on #submit
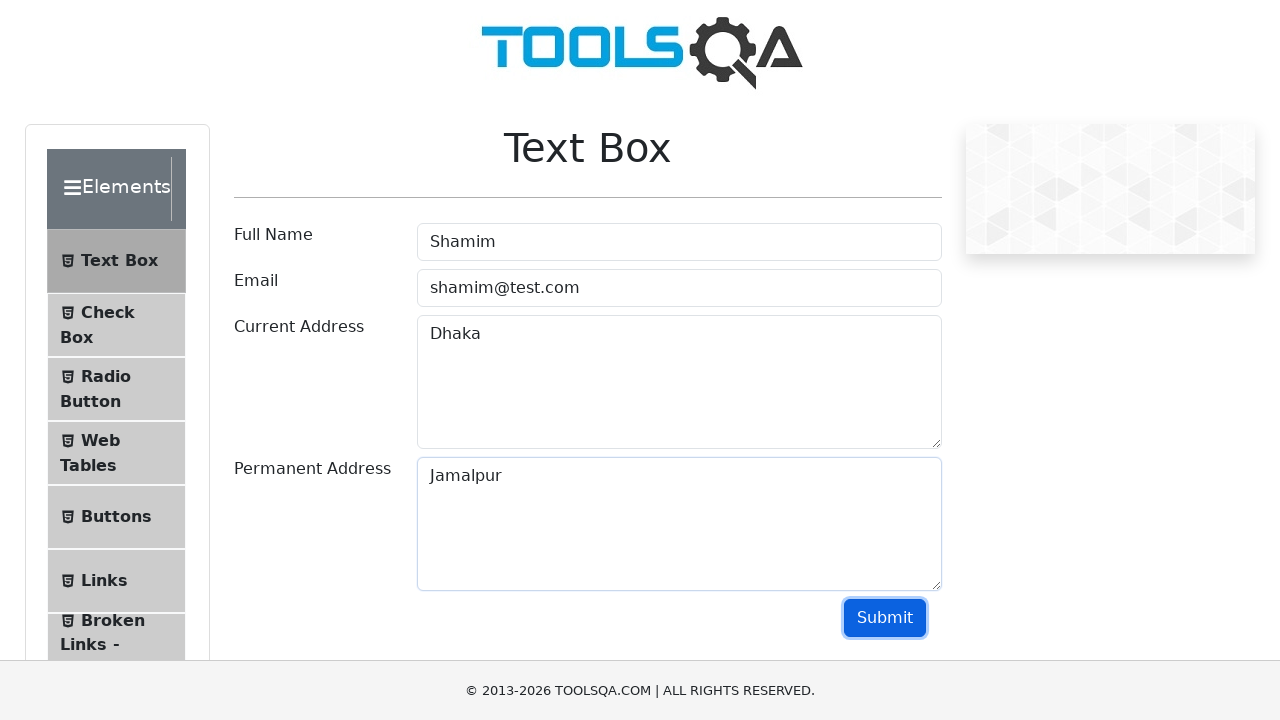

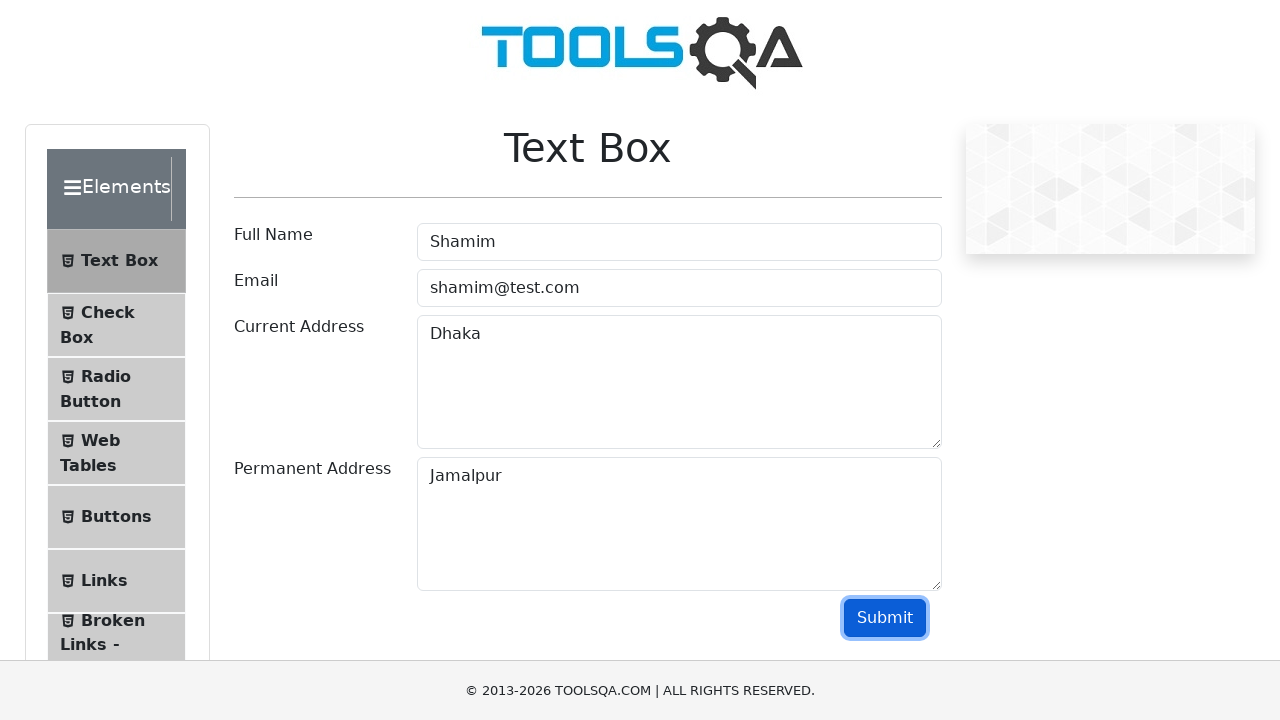